Tests that registration without first name shows an error message

Starting URL: https://www.sharelane.com/cgi-bin/register.py

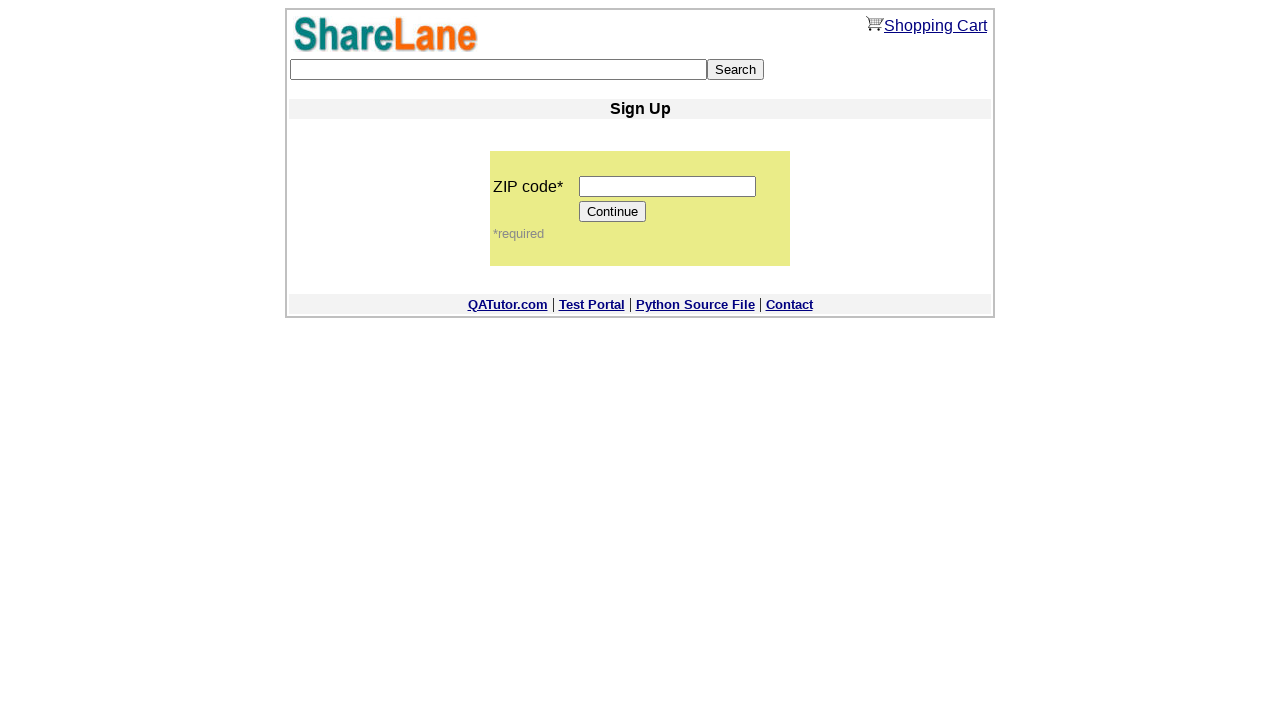

Filled zip code field with '12345' on input[name='zip_code']
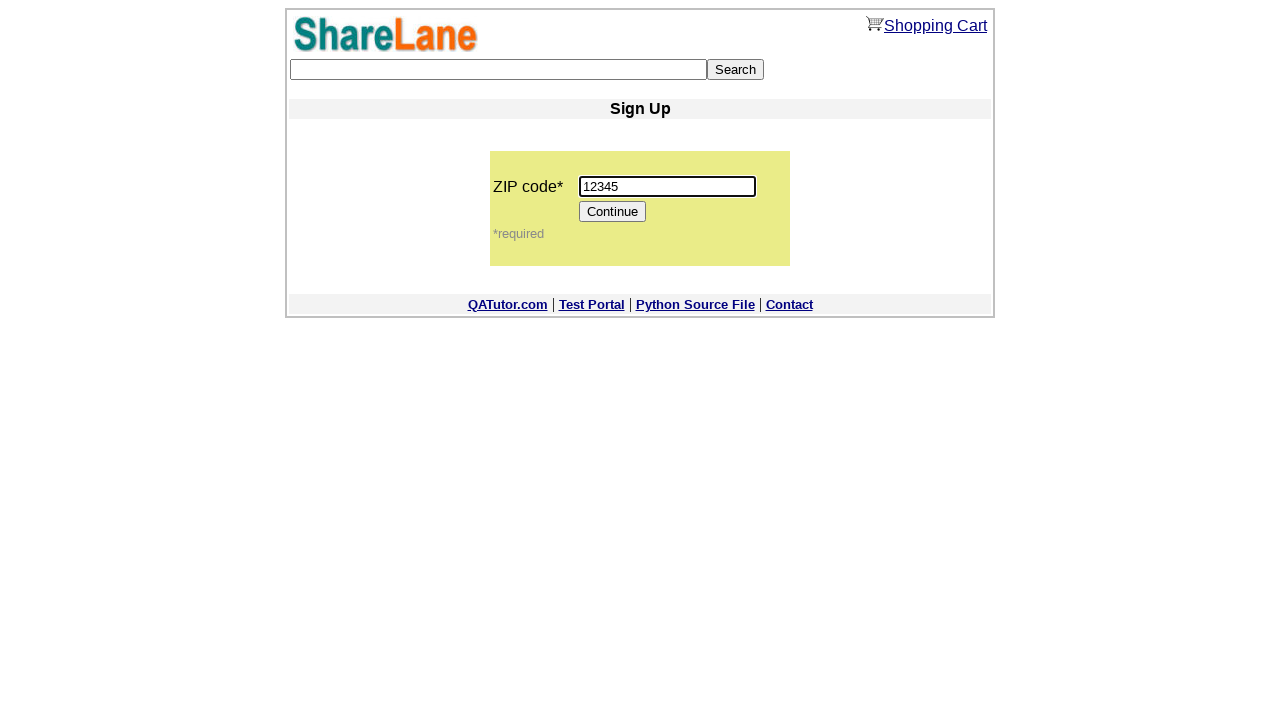

Clicked Continue button to proceed to registration form at (613, 212) on input[value='Continue']
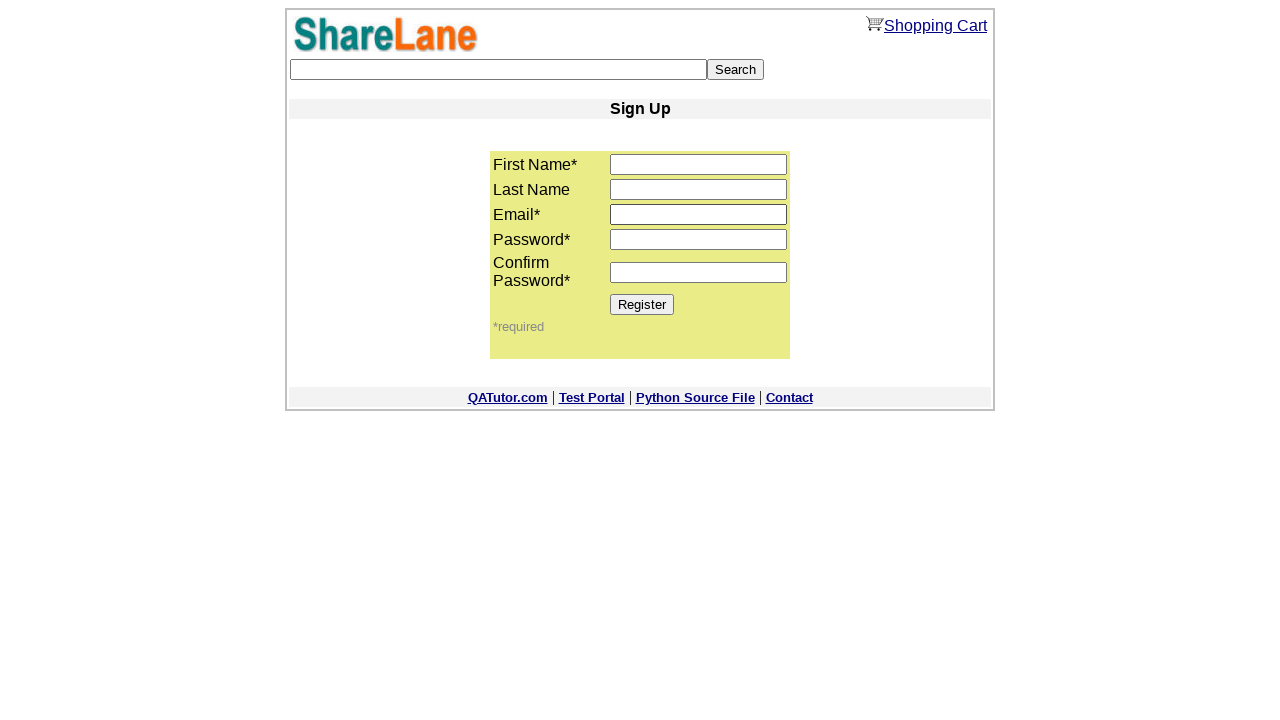

Filled email field with 'test456@mail.com' on input[name='email']
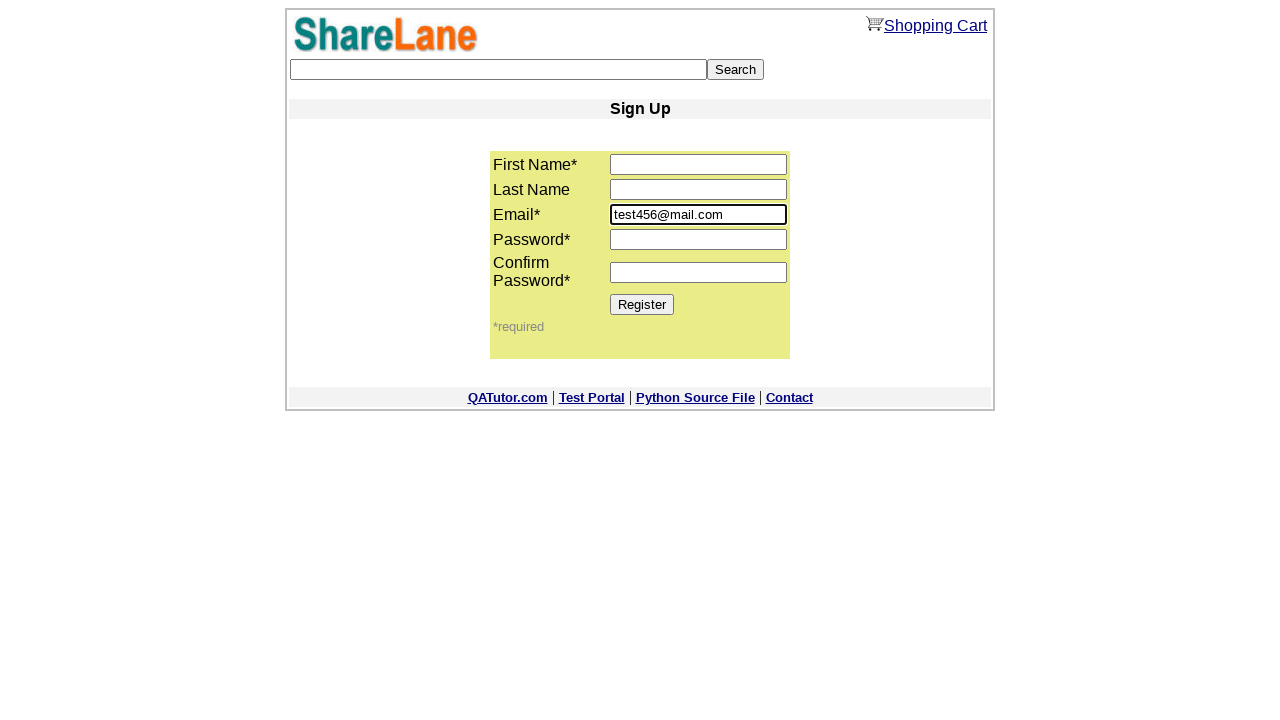

Filled password field with '123456' on input[name='password1']
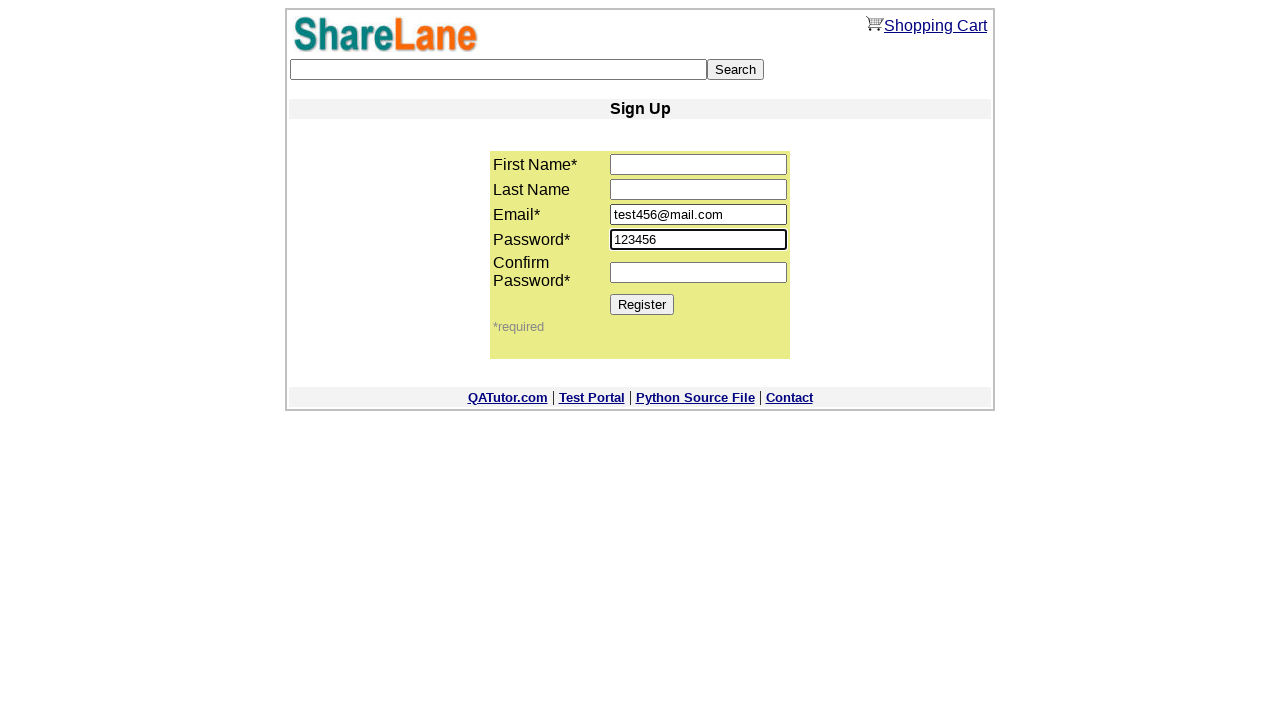

Filled password confirmation field with '123456' on input[name='password2']
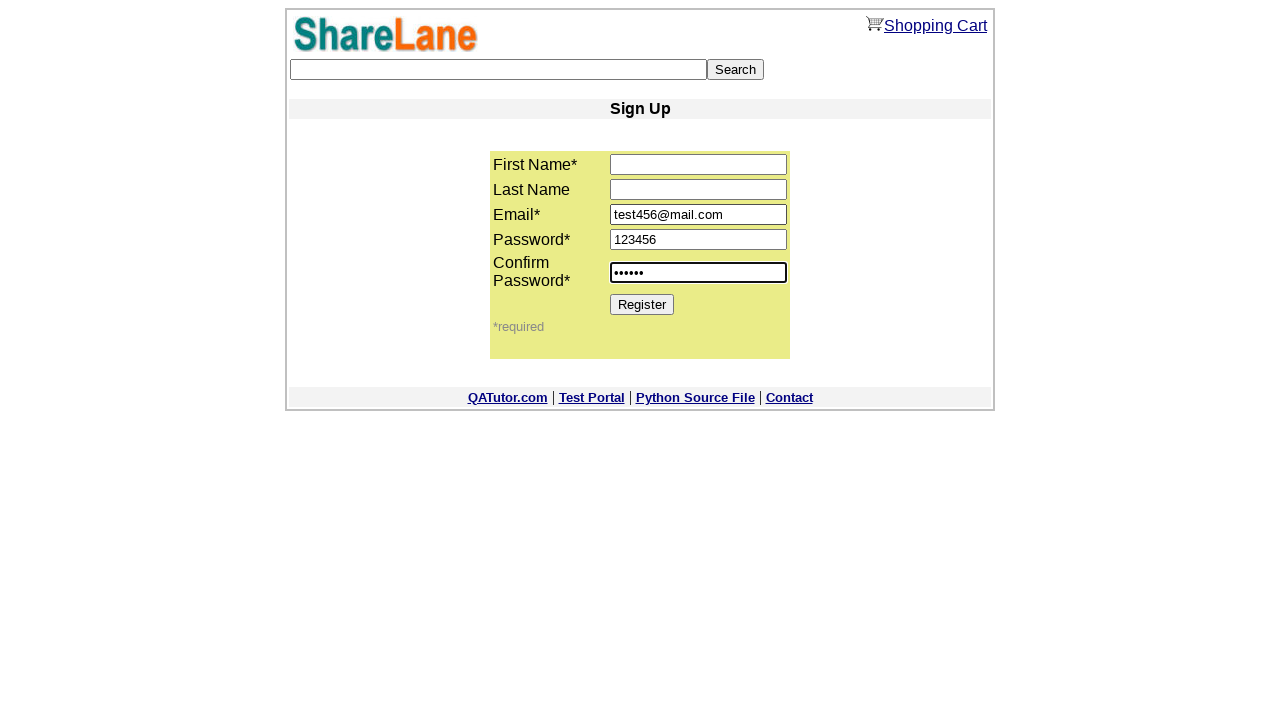

Clicked Register button without entering first name at (642, 304) on input[value='Register']
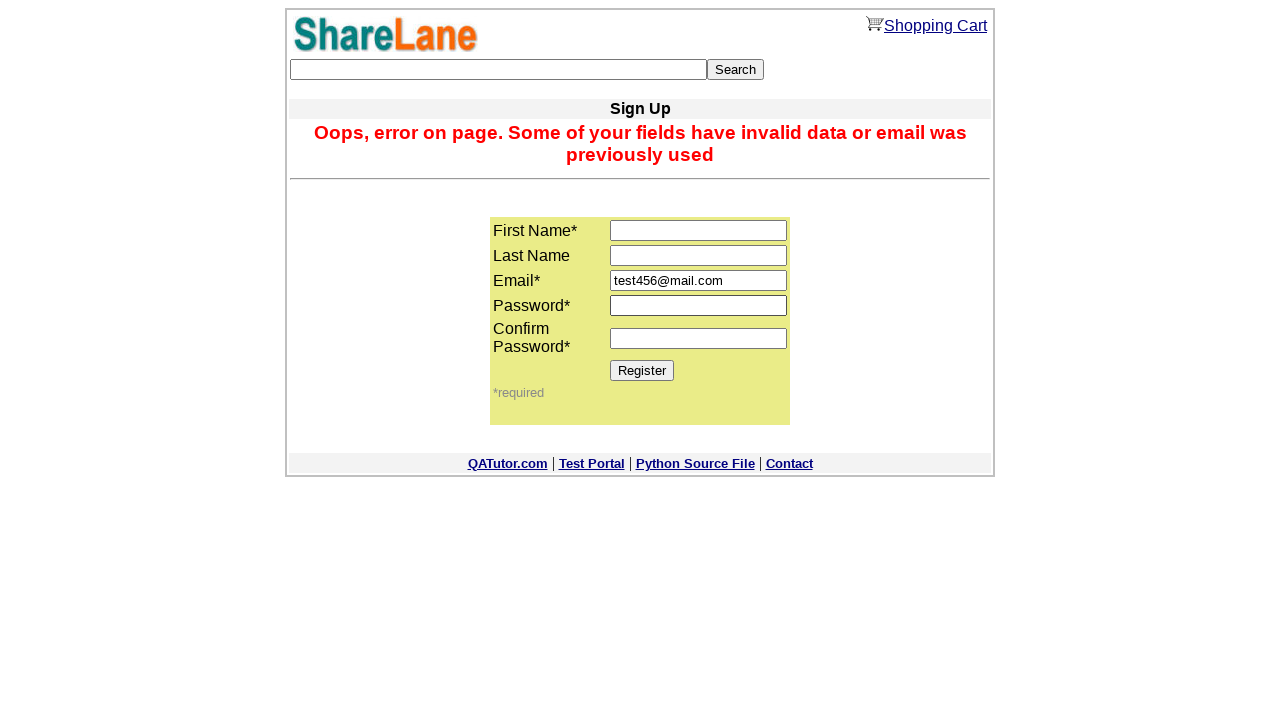

Error message appeared indicating missing first name
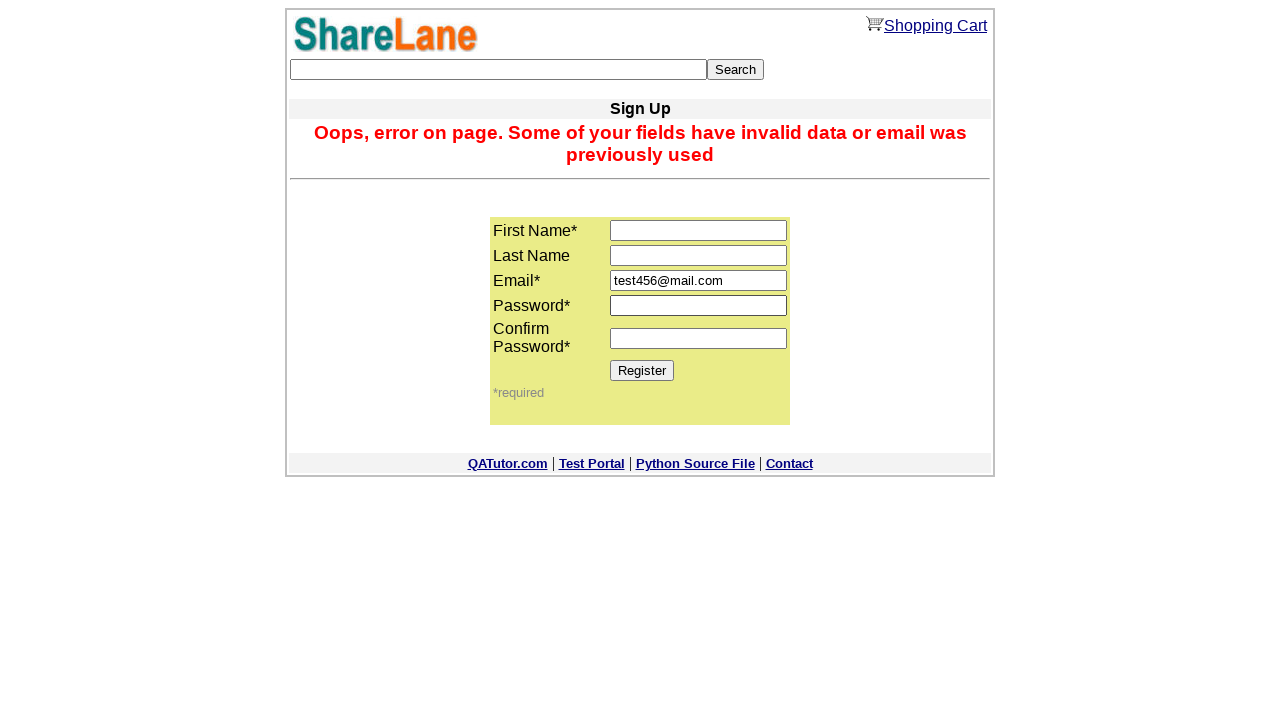

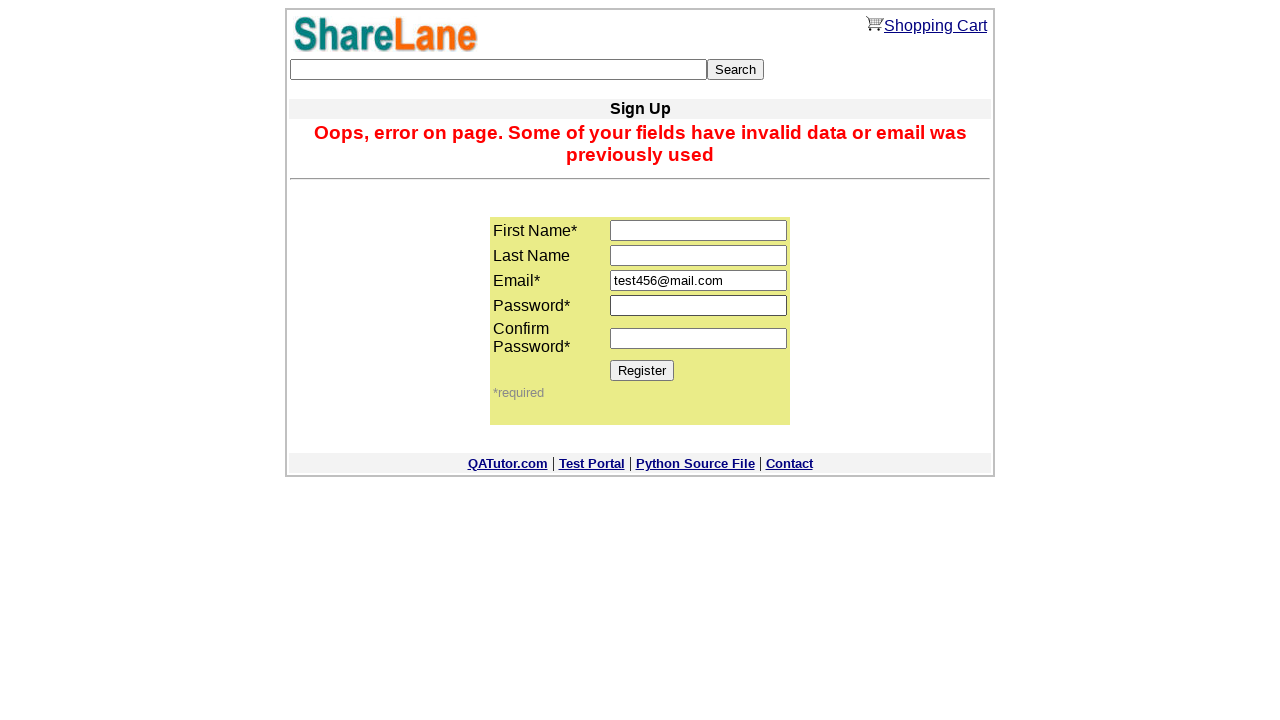